Tests the order summary popup by clicking checkout, viewing the details section, and verifying product name and price are displayed correctly

Starting URL: https://demo.midtrans.com/

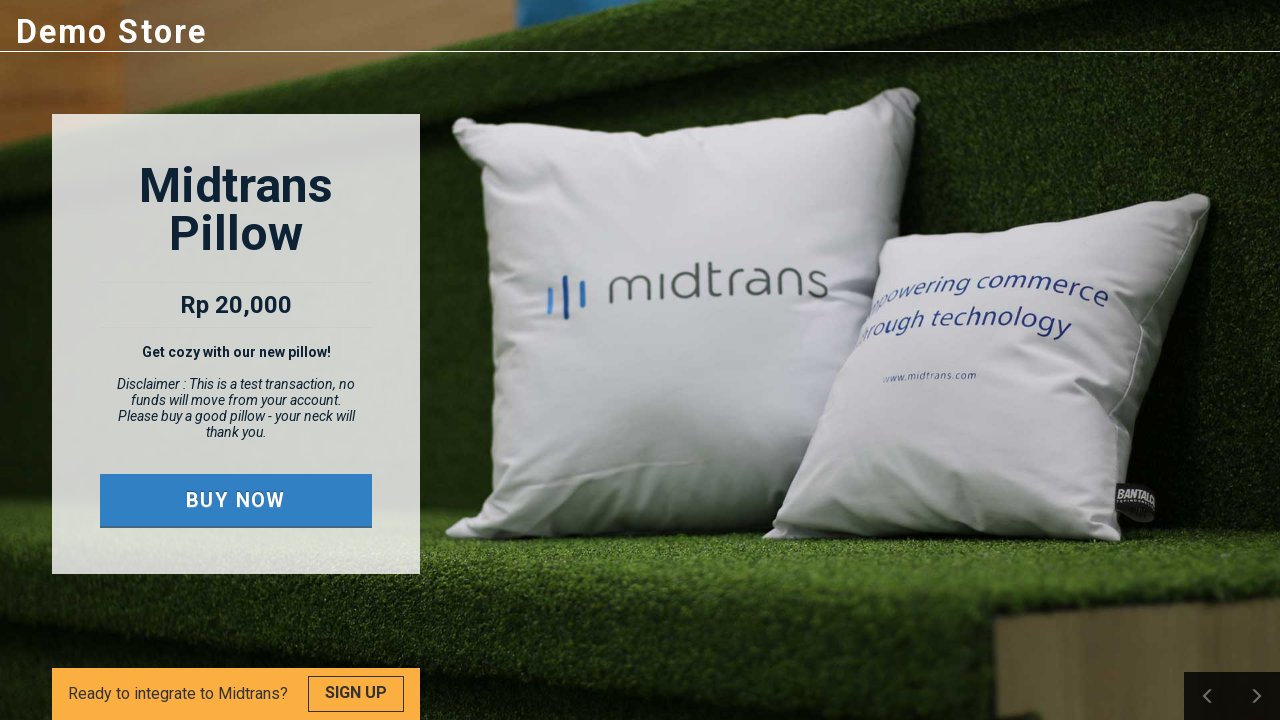

Clicked the buy now button at (236, 500) on .buy
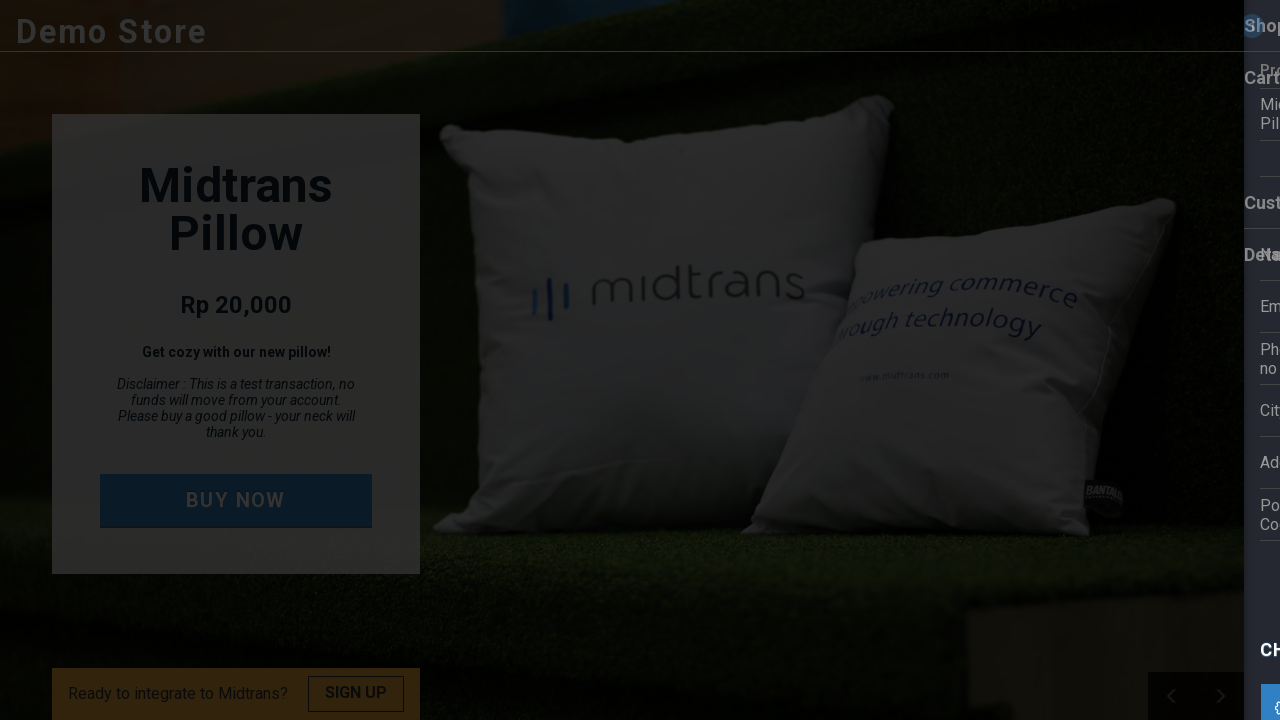

Cart content appeared
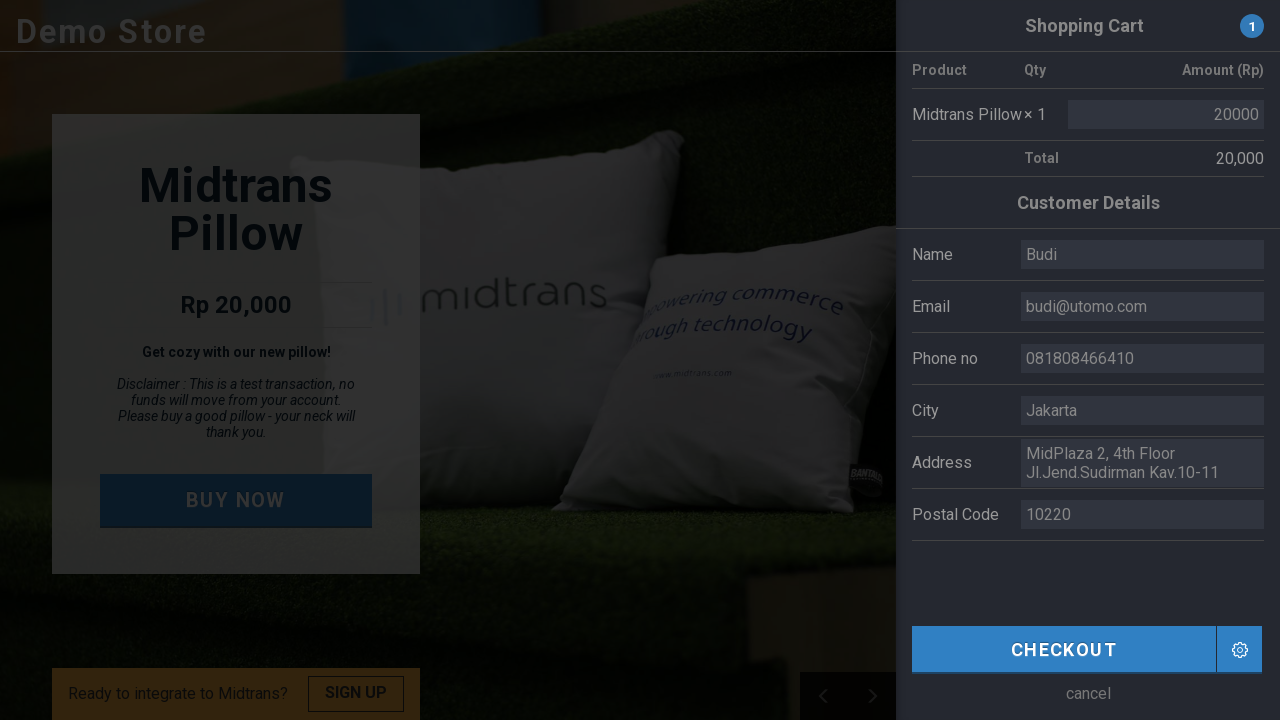

Located checkout button
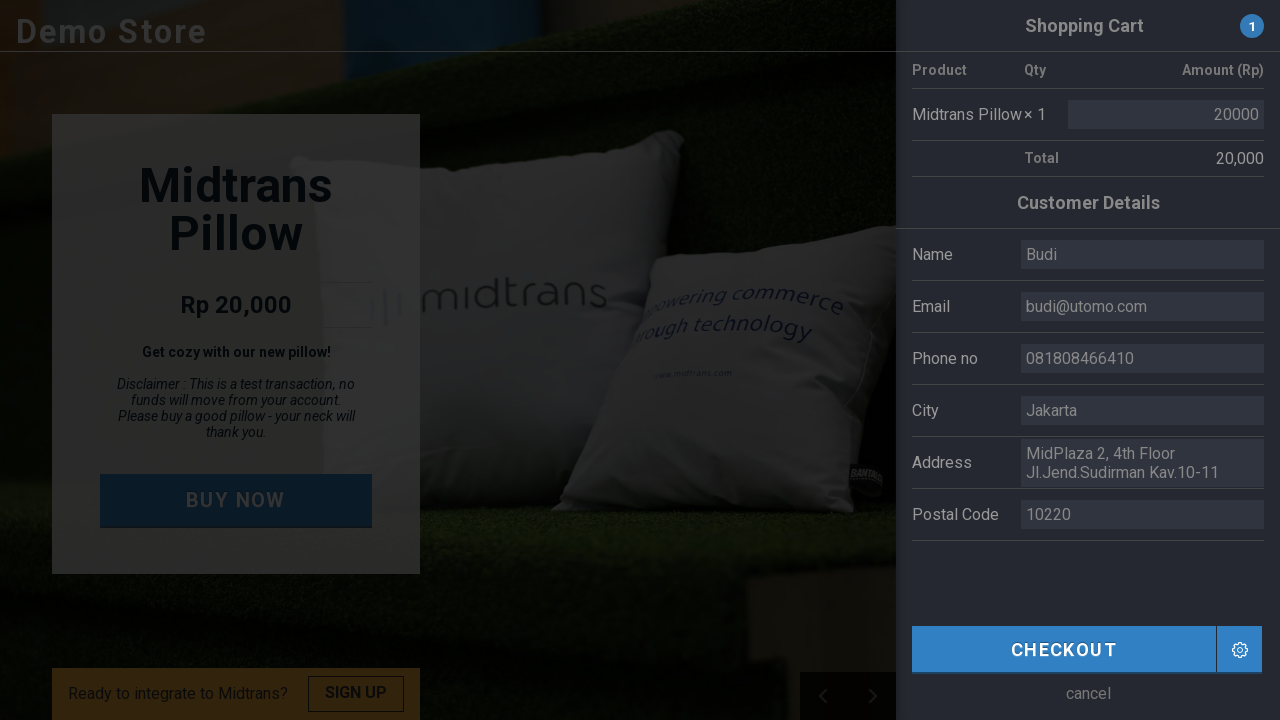

Scrolled checkout button into view
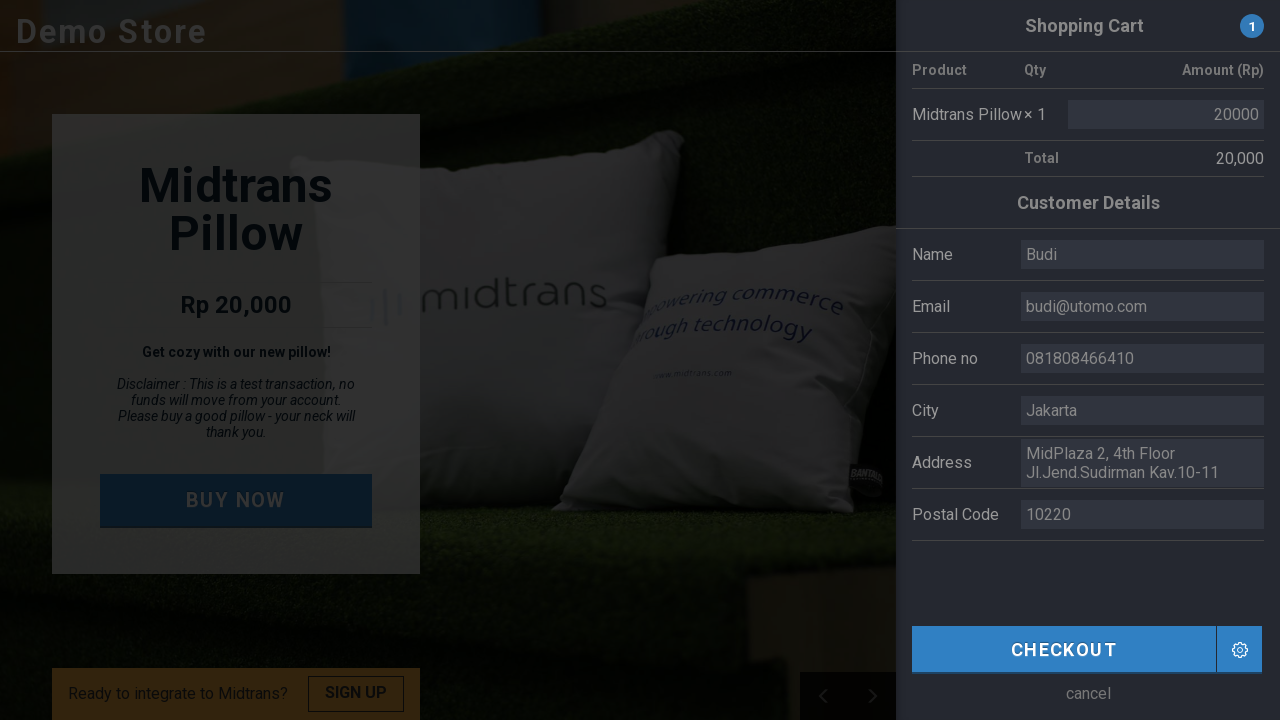

Clicked checkout button to open order summary at (1064, 649) on .cart-checkout
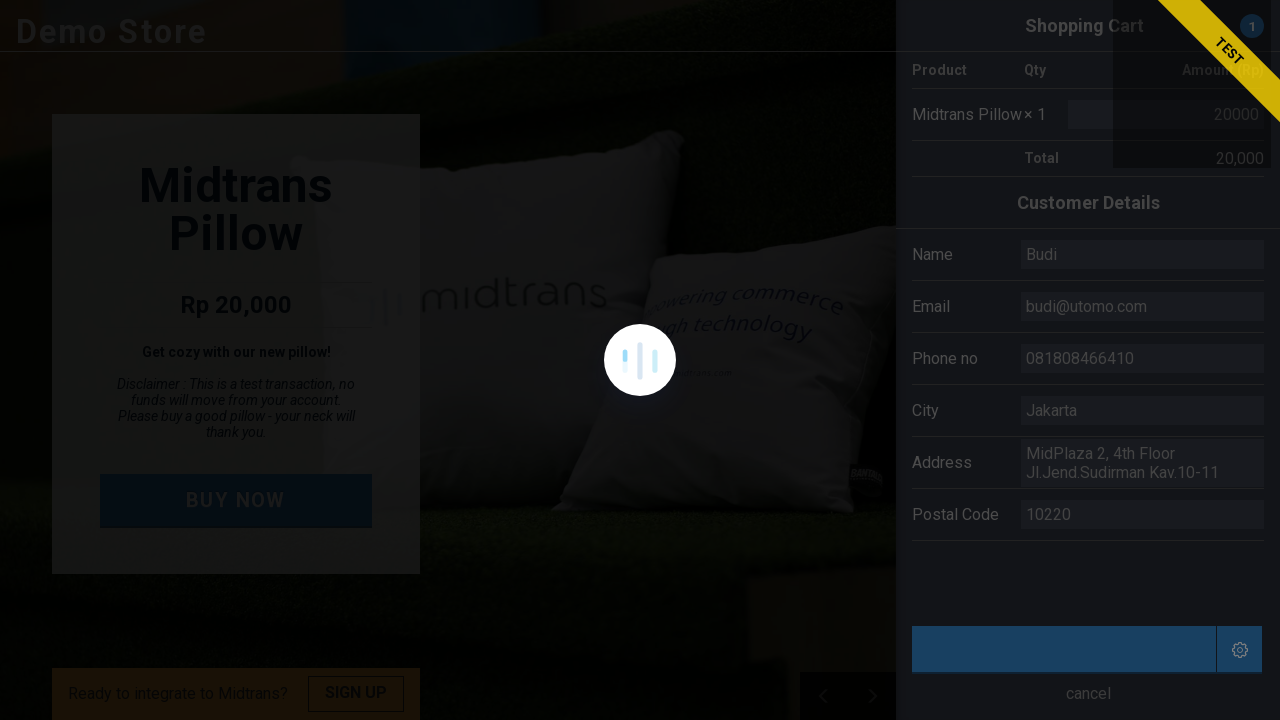

Located Midtrans iframe
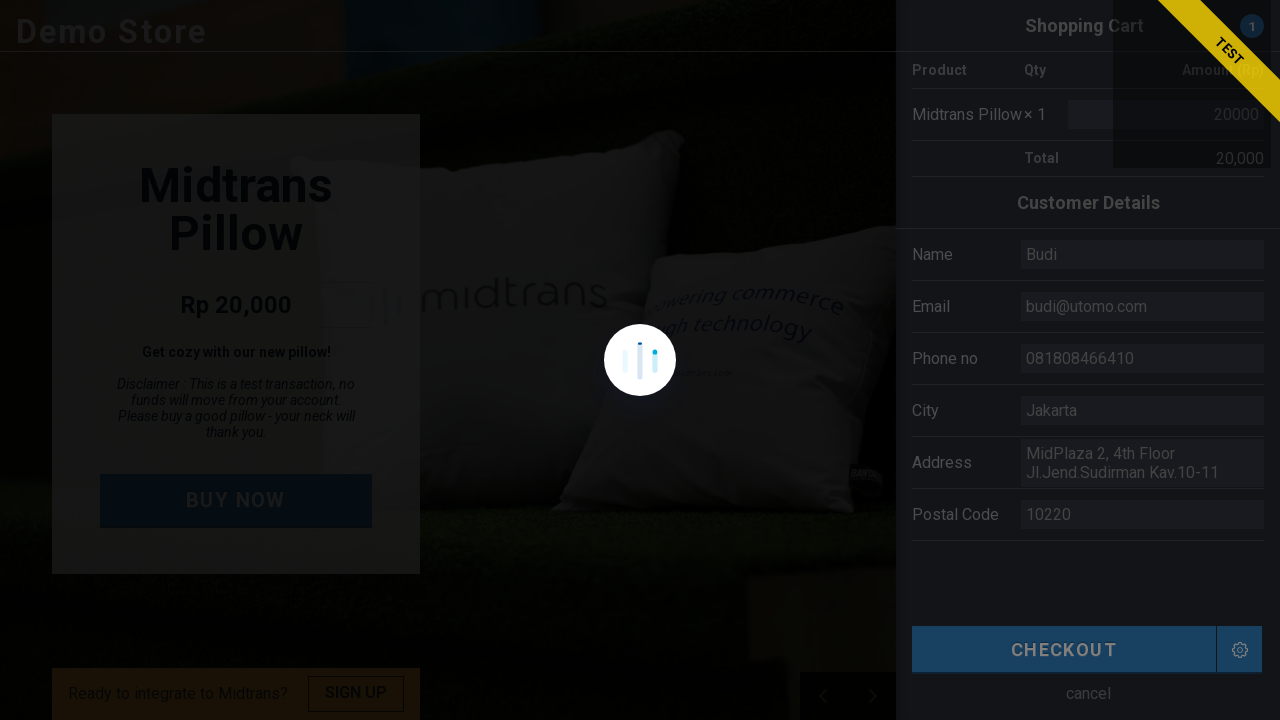

Located Details button in order summary
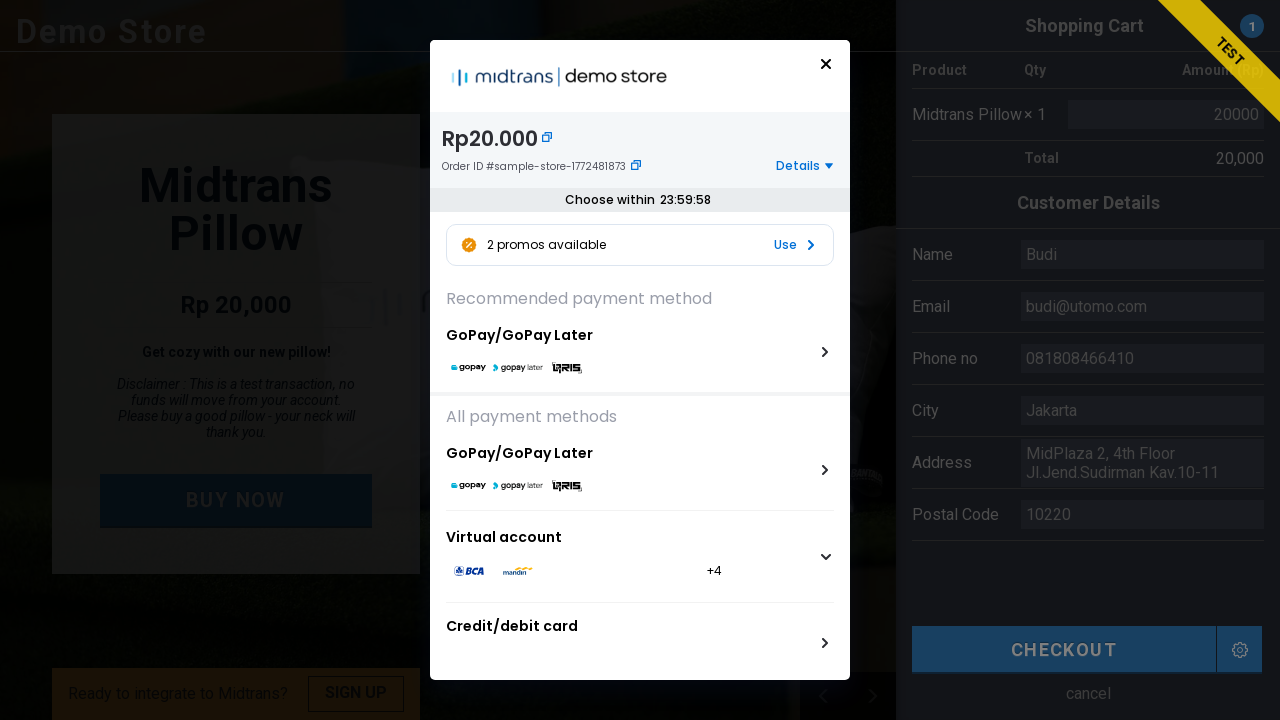

Clicked Details button to expand order details section at (798, 166) on #snap-midtrans >> internal:control=enter-frame >> xpath=//div[@class='header-det
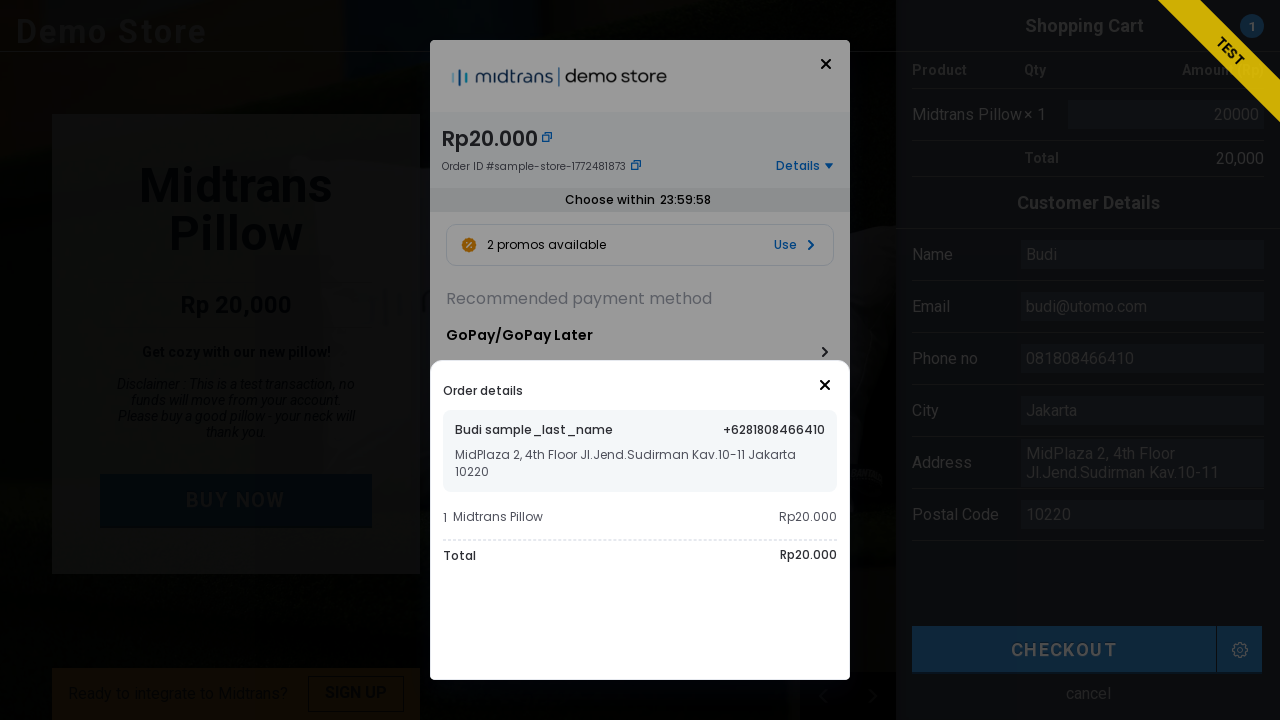

Located product name element
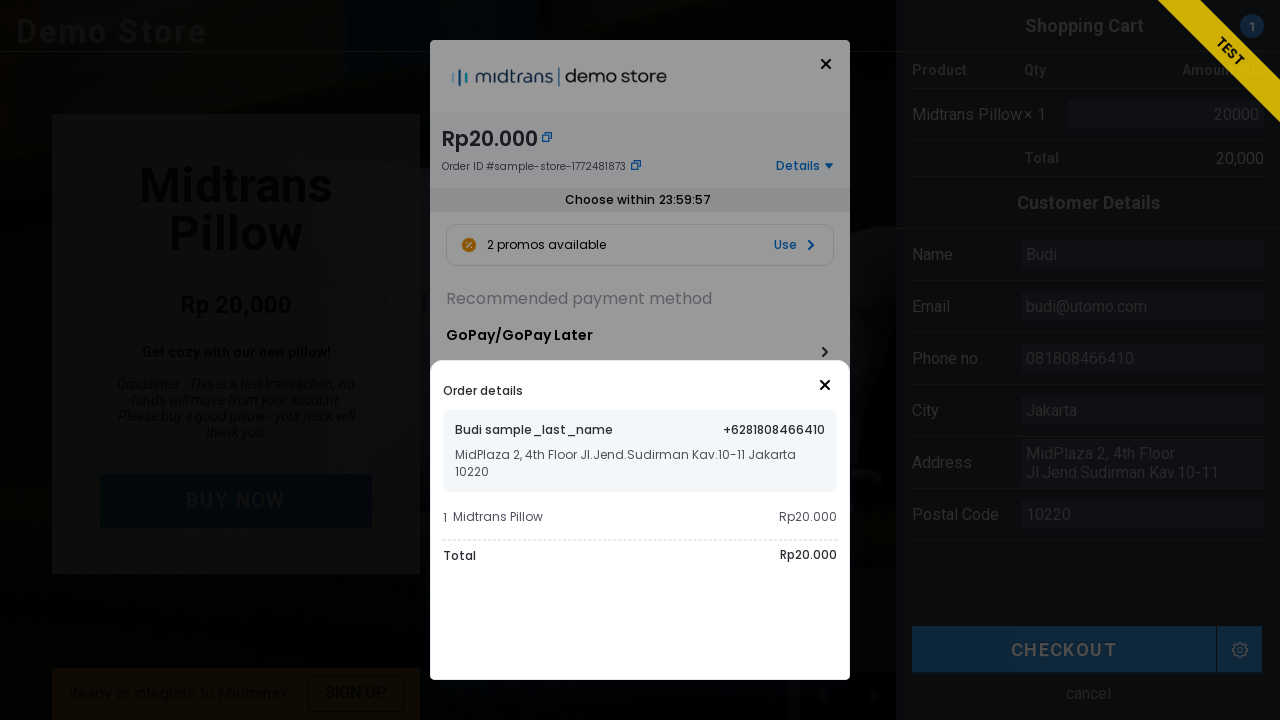

Product name element is visible and ready
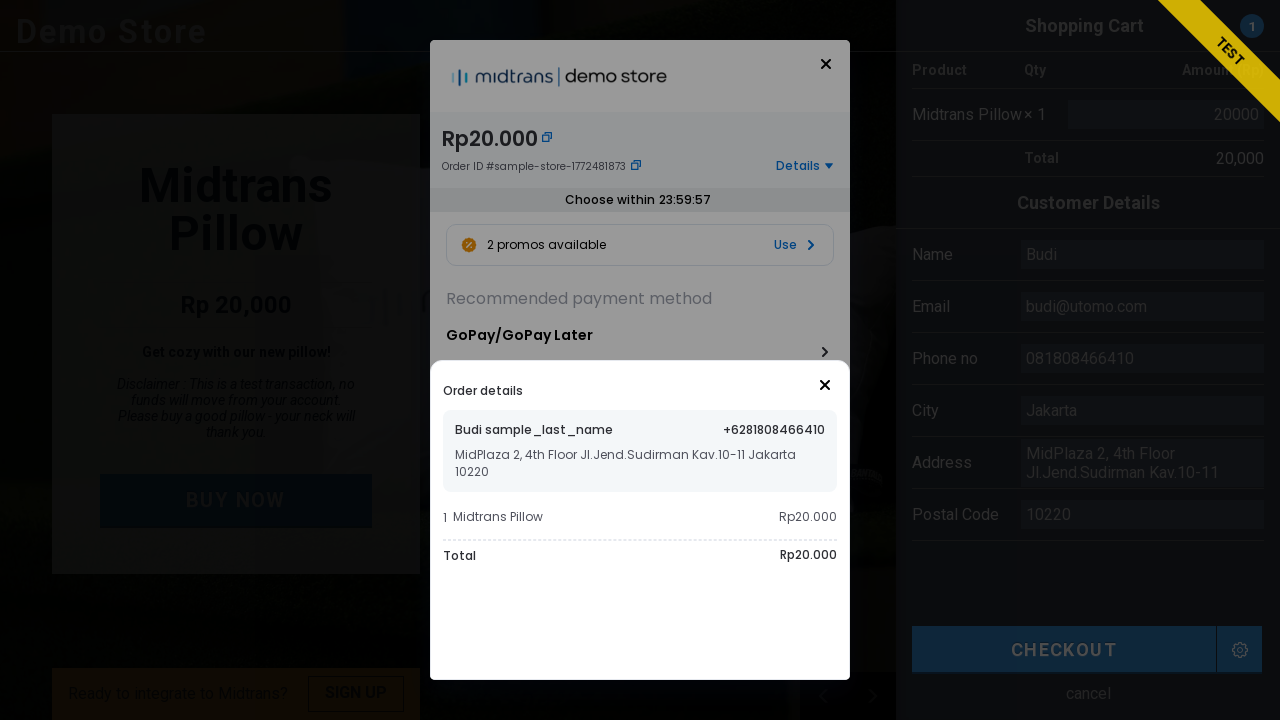

Located price element
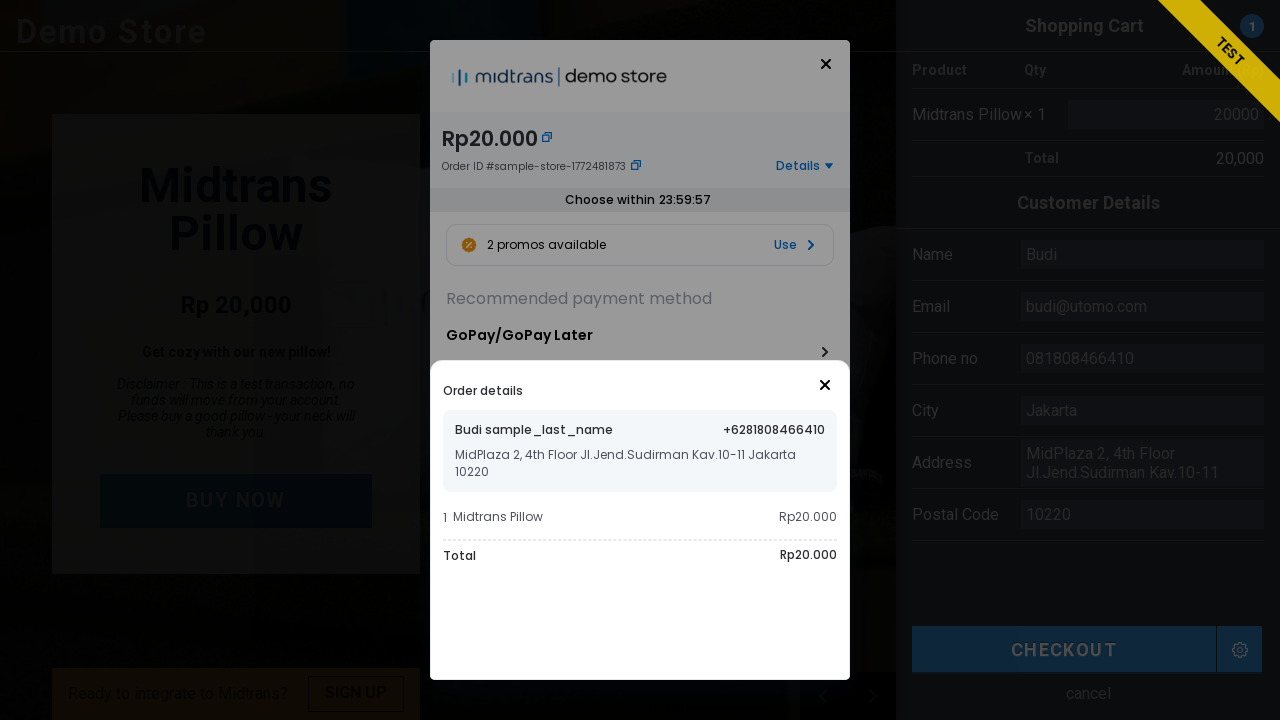

Verified that price element is visible
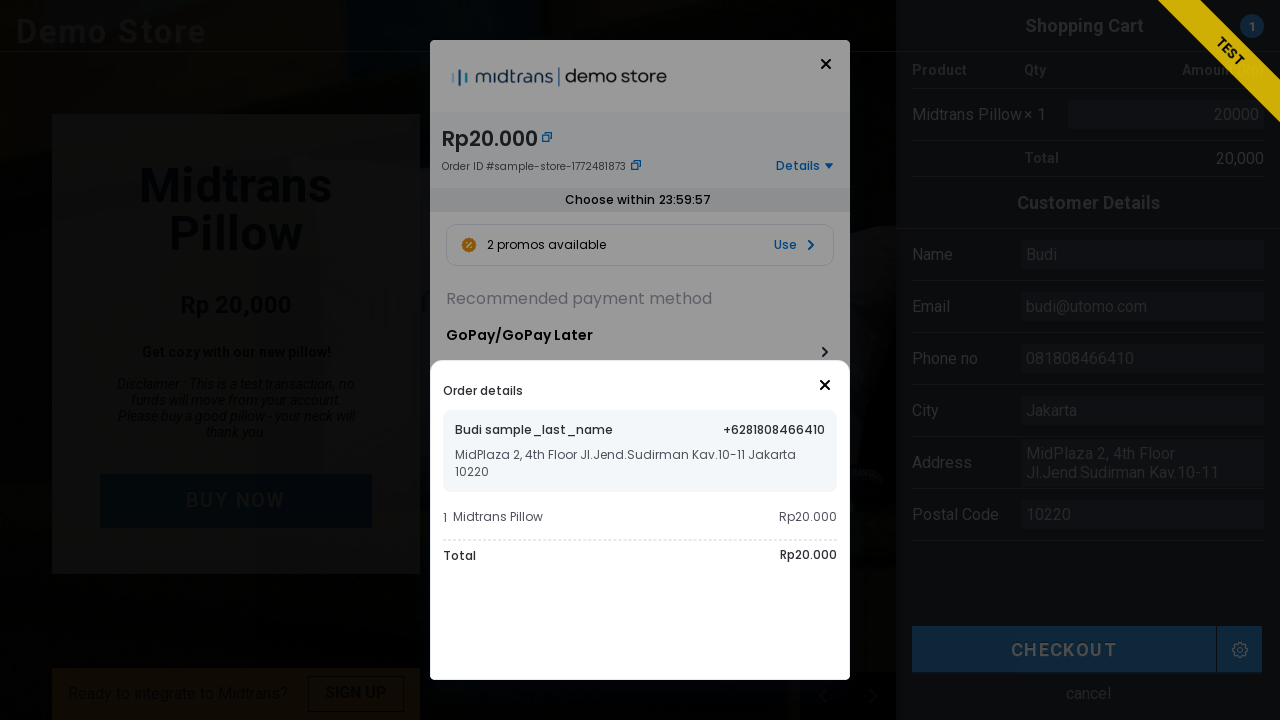

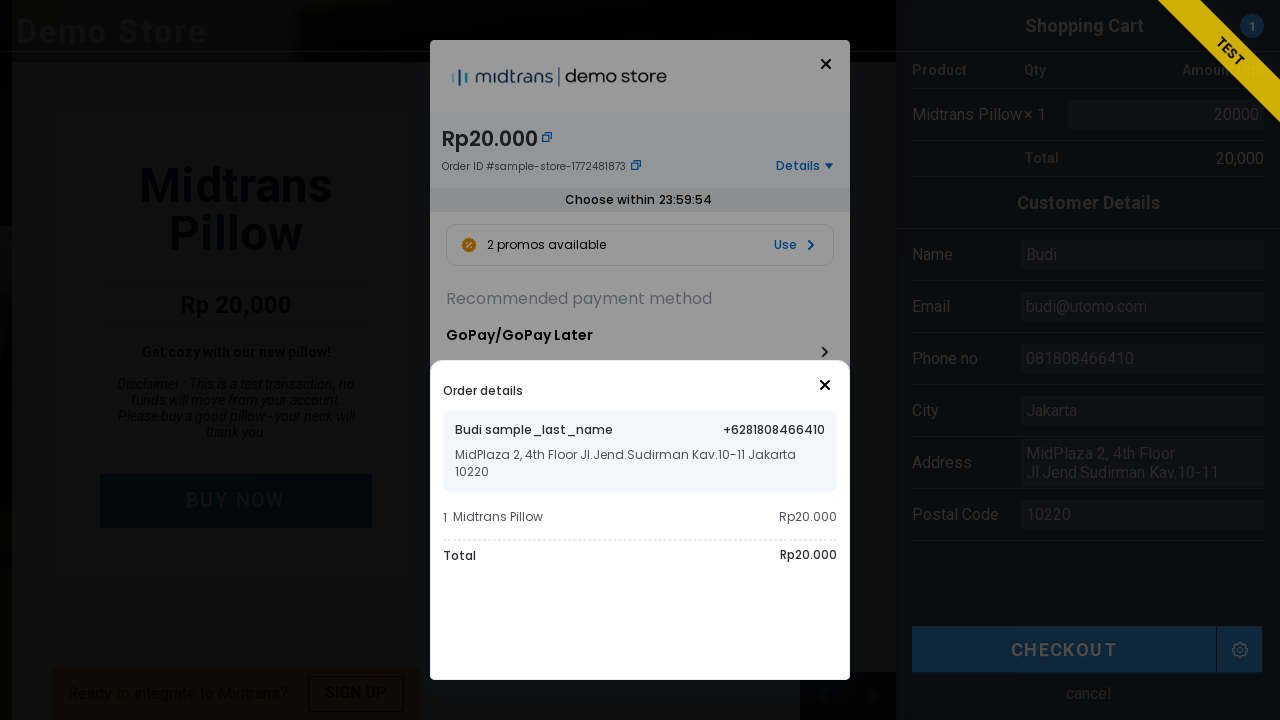